Tests drag and drop functionality by dragging an element to multiple target drop zones.

Starting URL: http://sahitest.com/demo/dragDropMooTools.htm

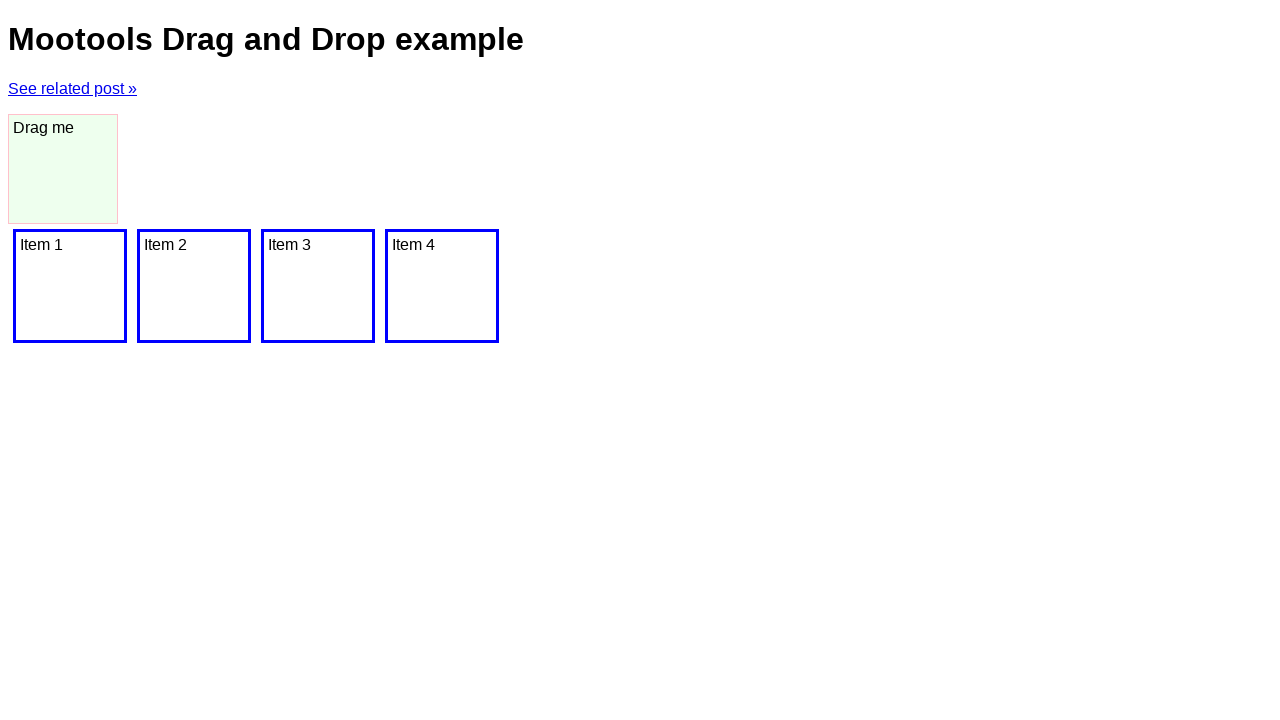

Located draggable element with id 'dragger'
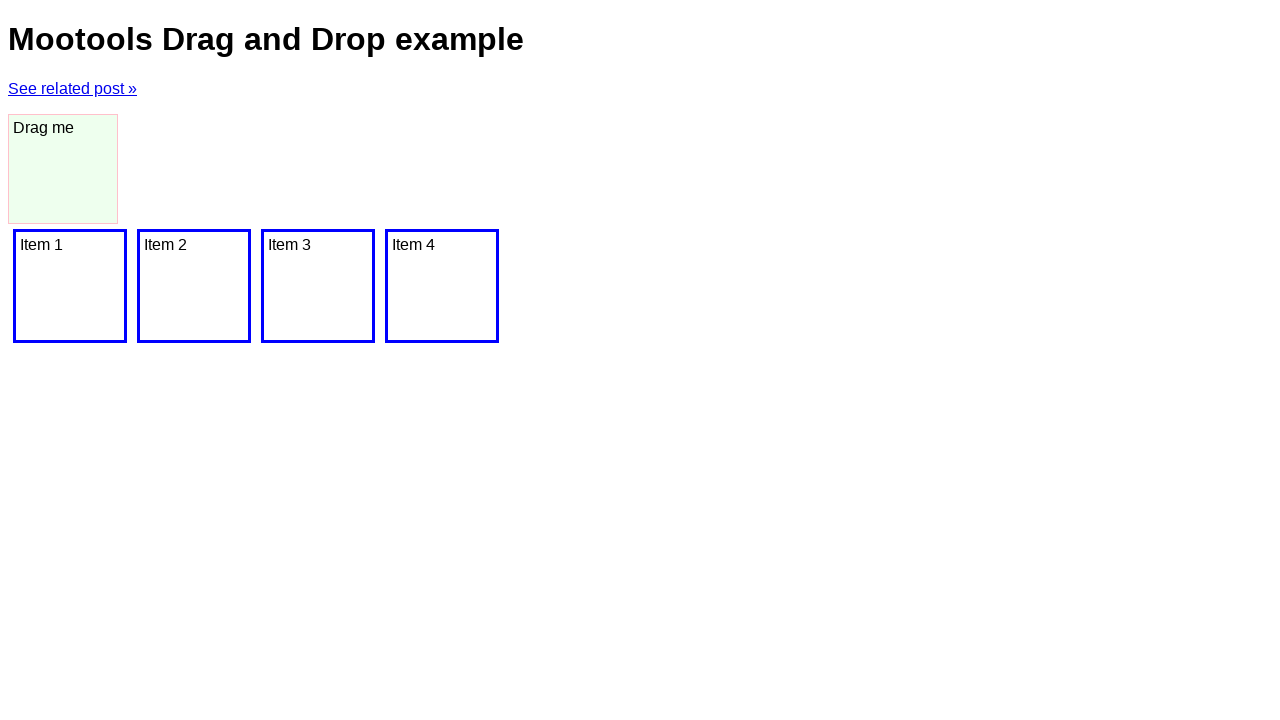

Located drop target 'Item 1'
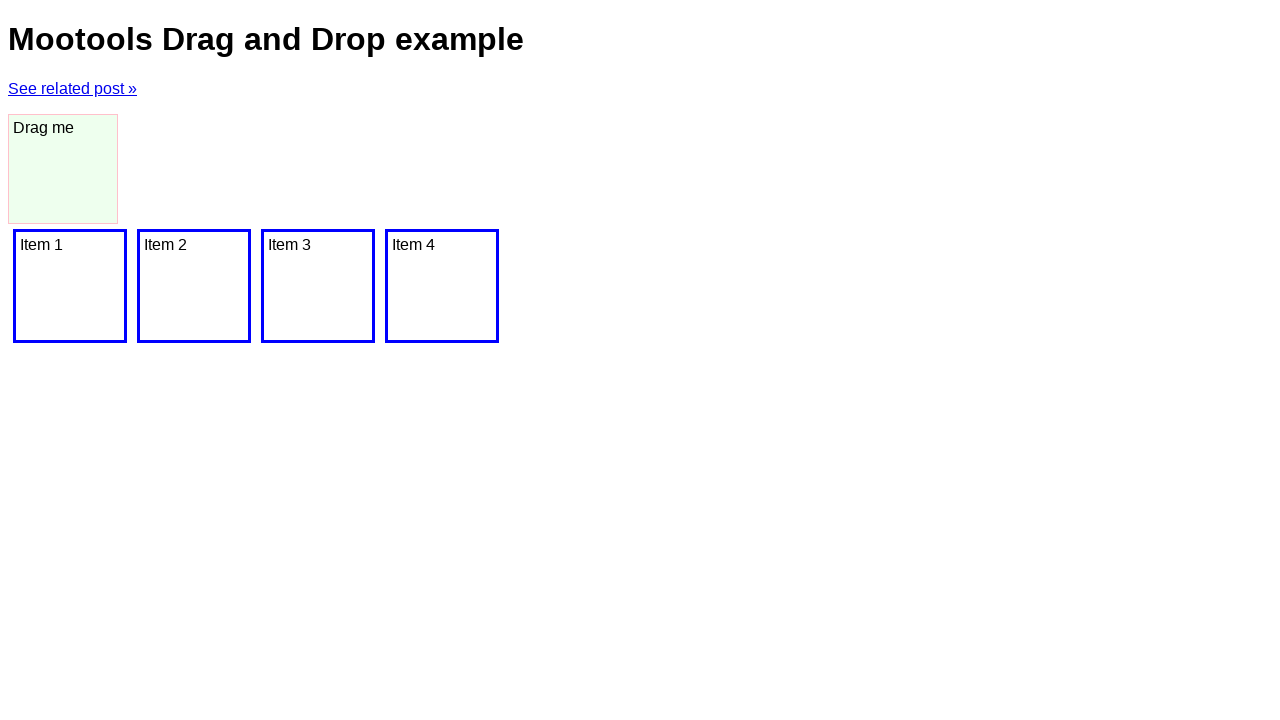

Located drop target 'Item 2'
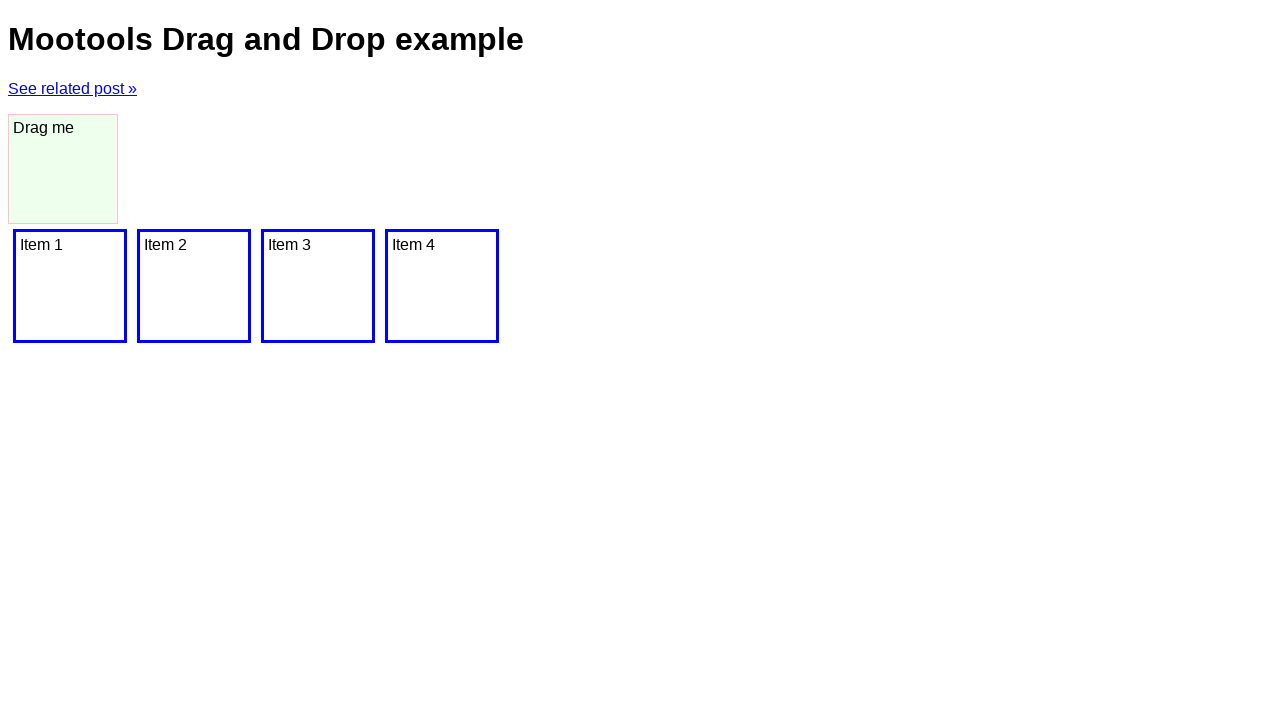

Located drop target 'Item 3'
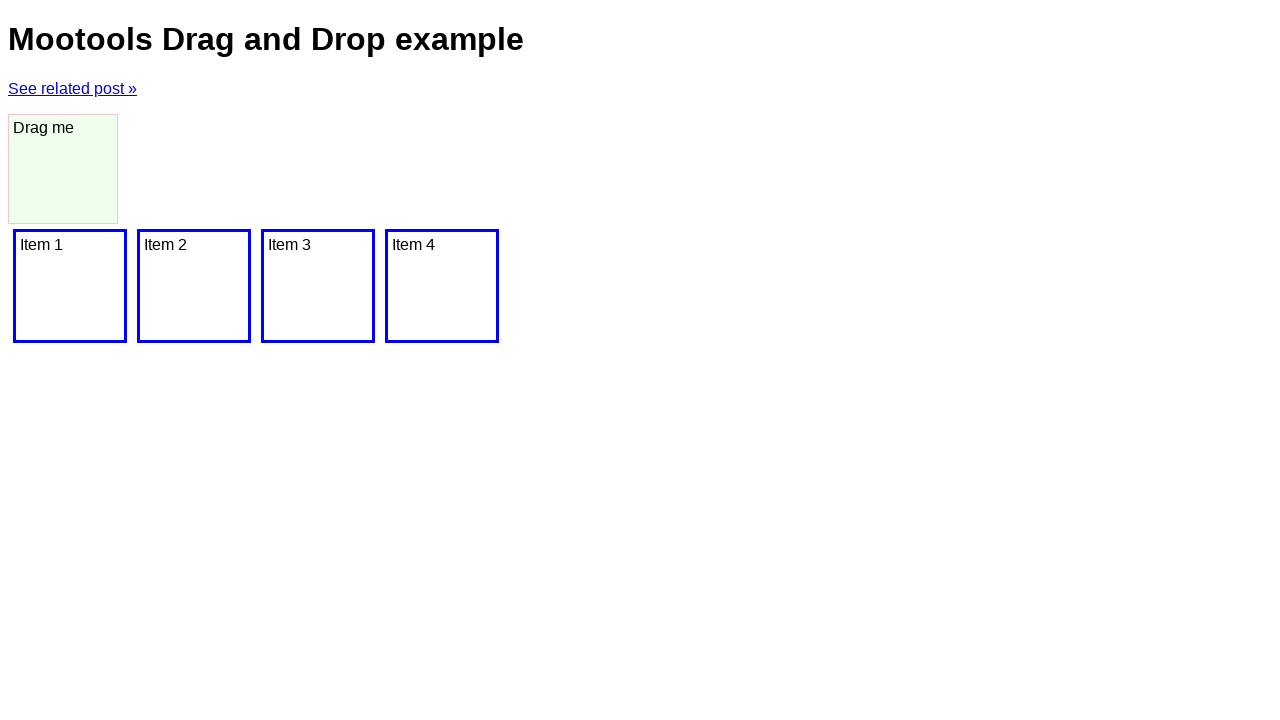

Located drop target 'Item 4'
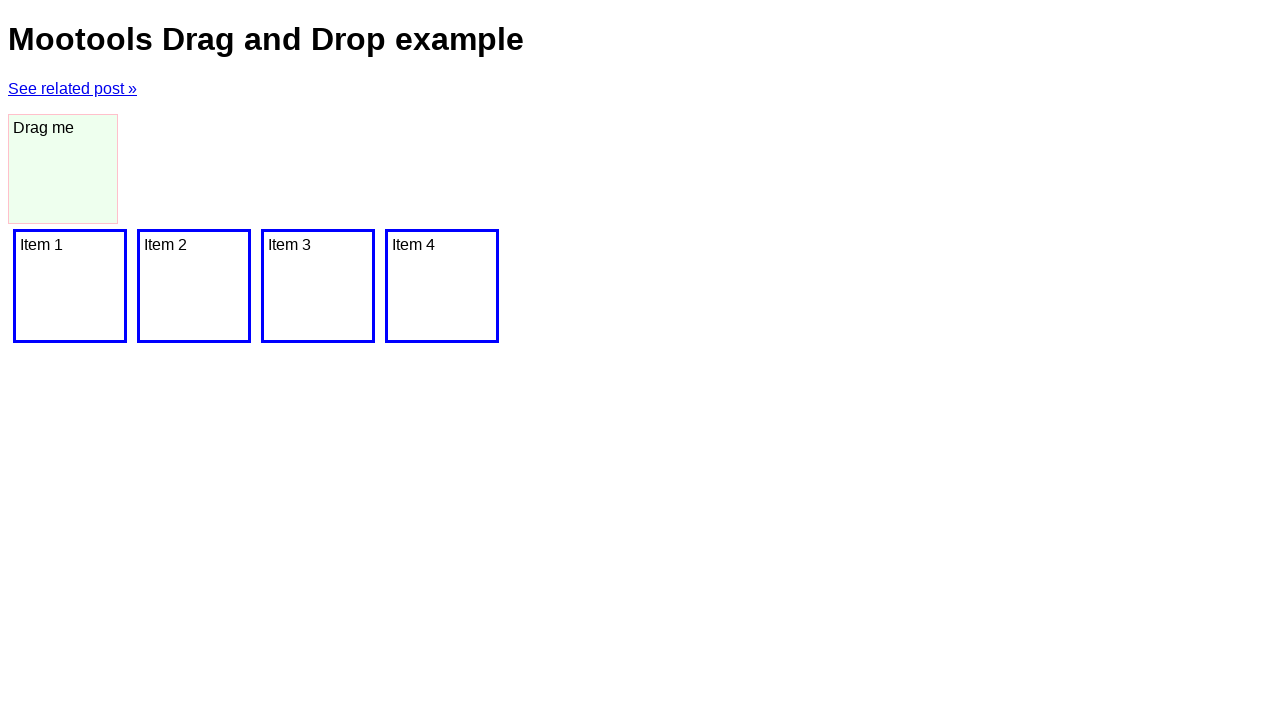

Dragged element to Item 1 at (70, 286)
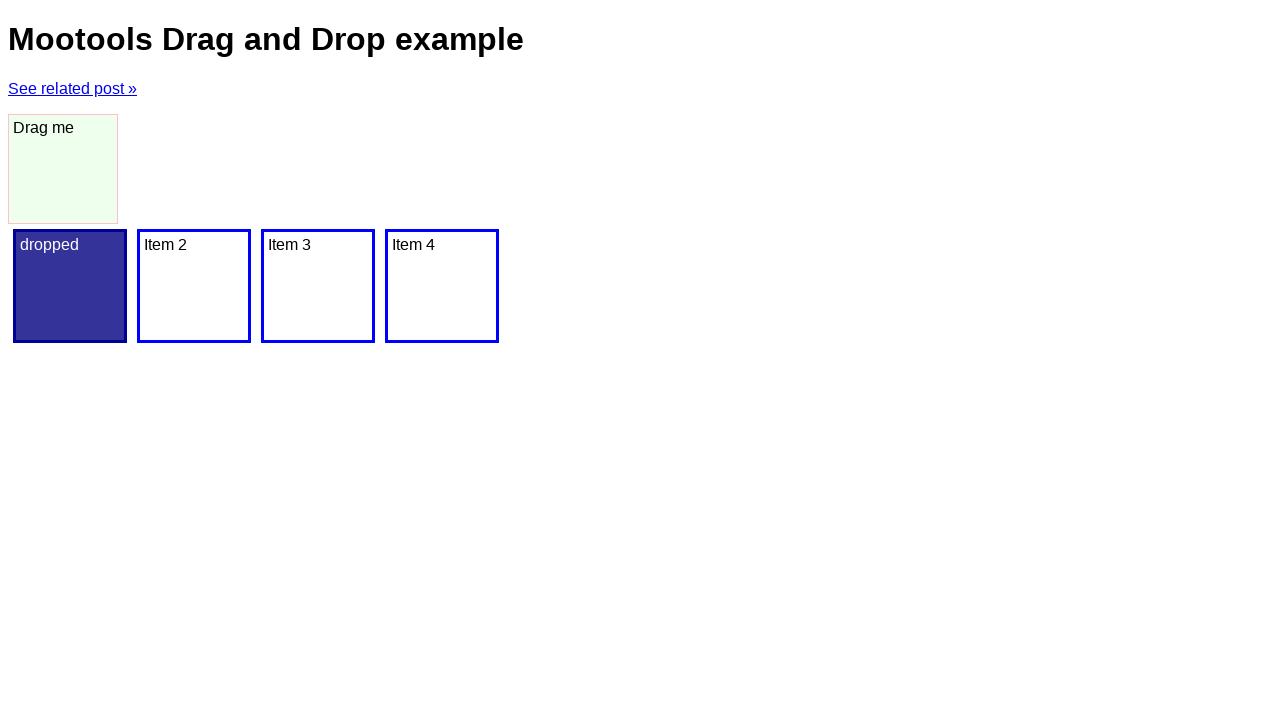

Waited 1000ms after dragging to Item 1
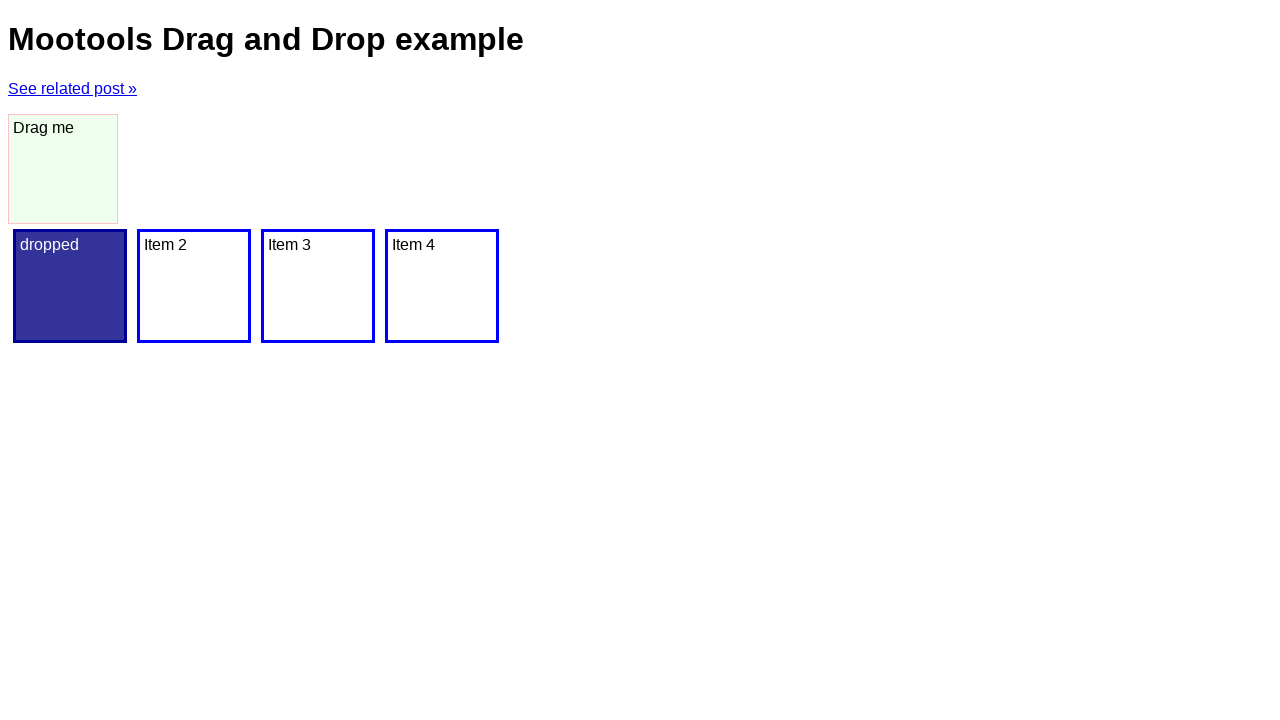

Dragged element to Item 2 at (194, 286)
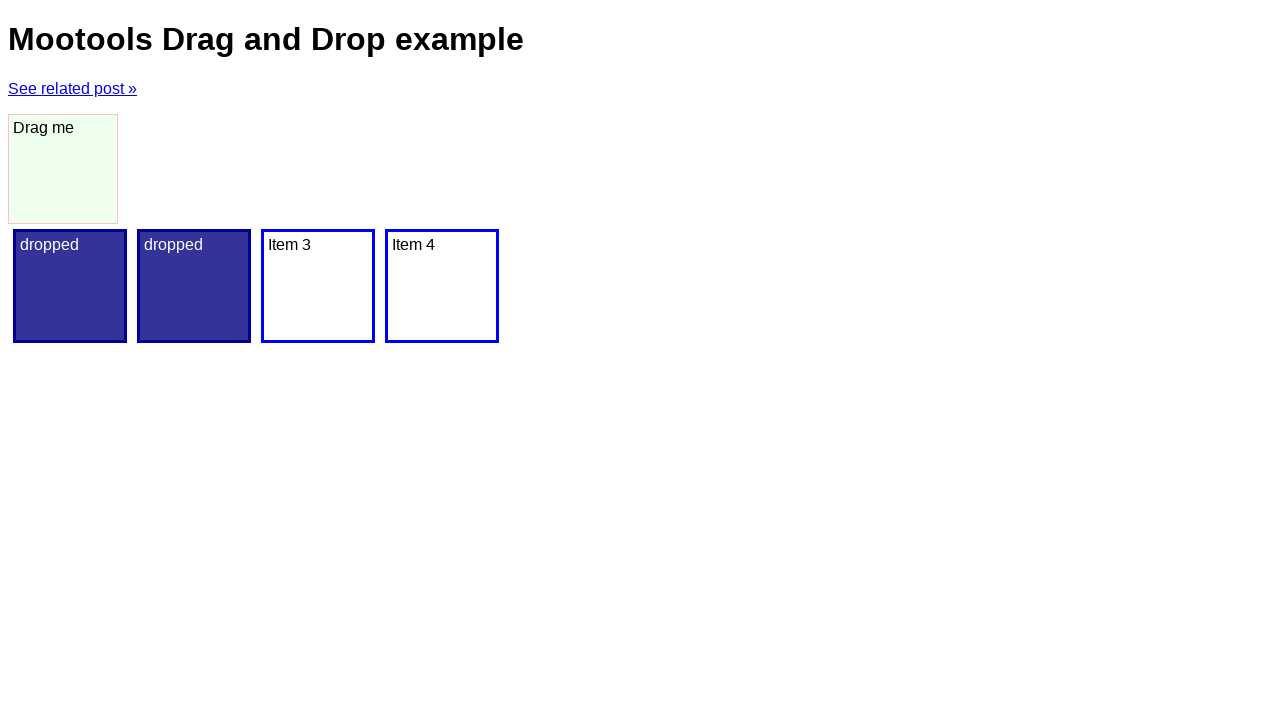

Waited 1000ms after dragging to Item 2
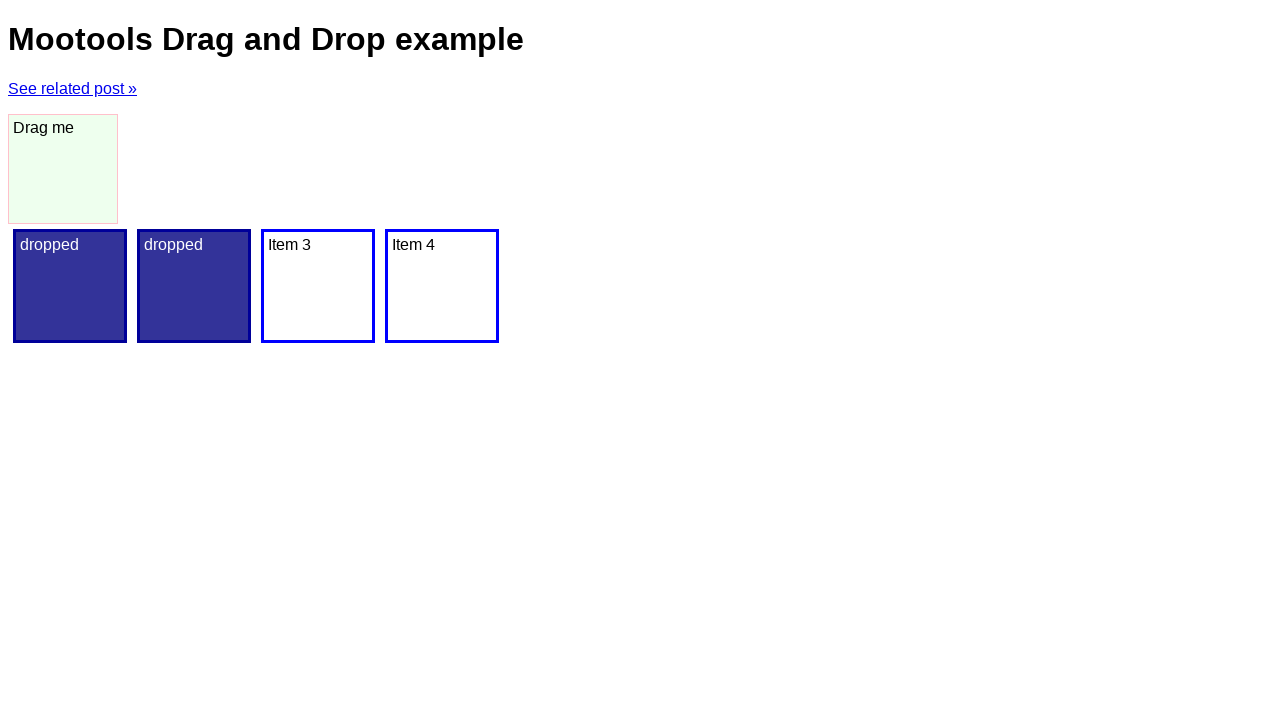

Dragged element to Item 3 at (318, 286)
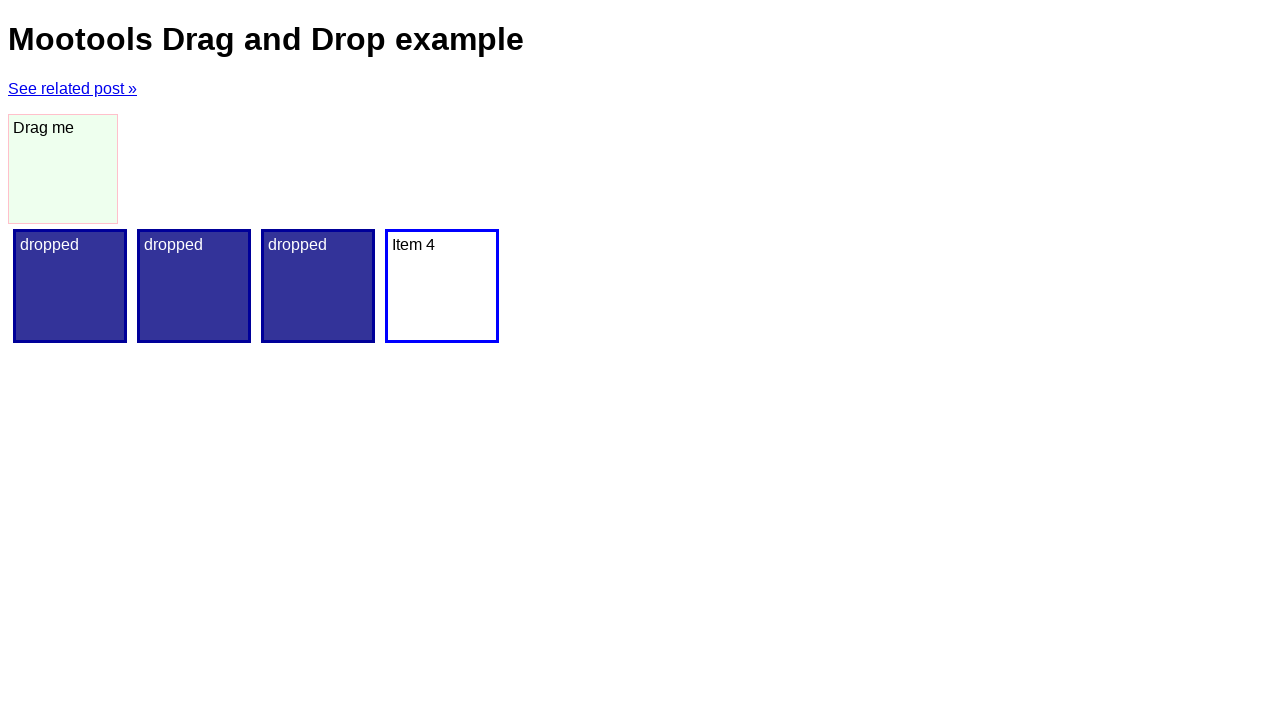

Waited 1000ms after dragging to Item 3
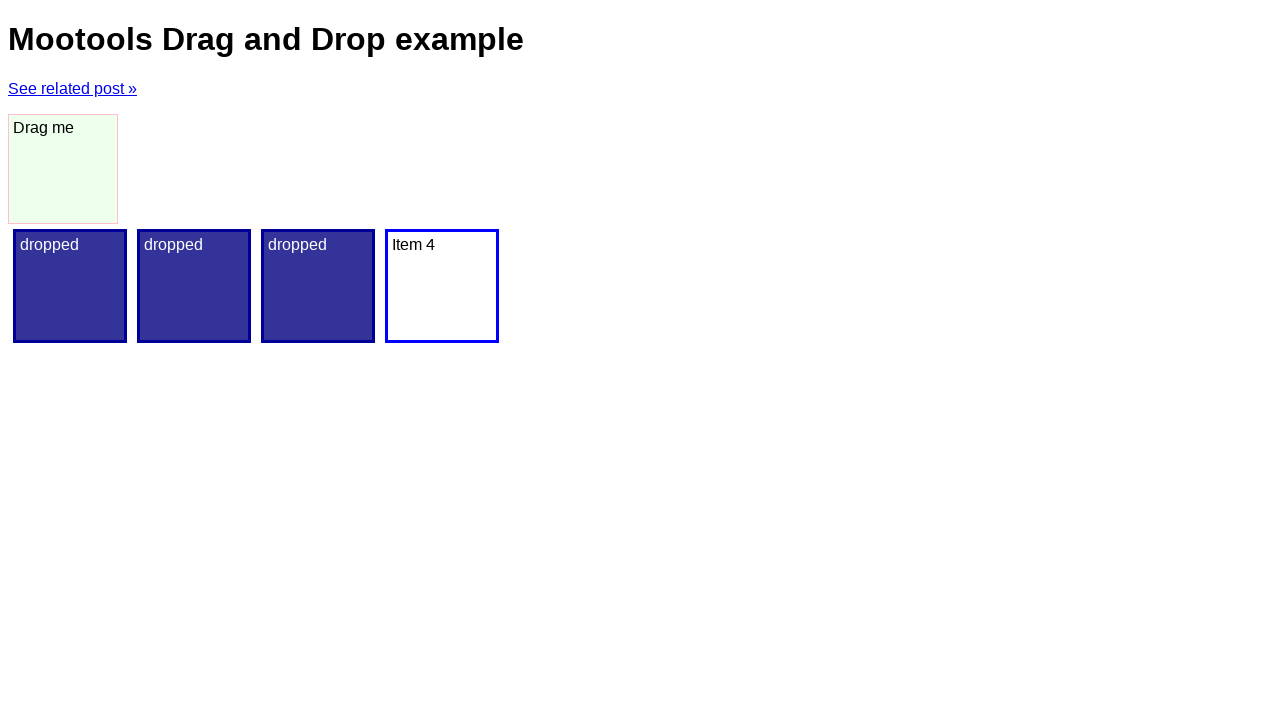

Dragged element to Item 4 at (442, 286)
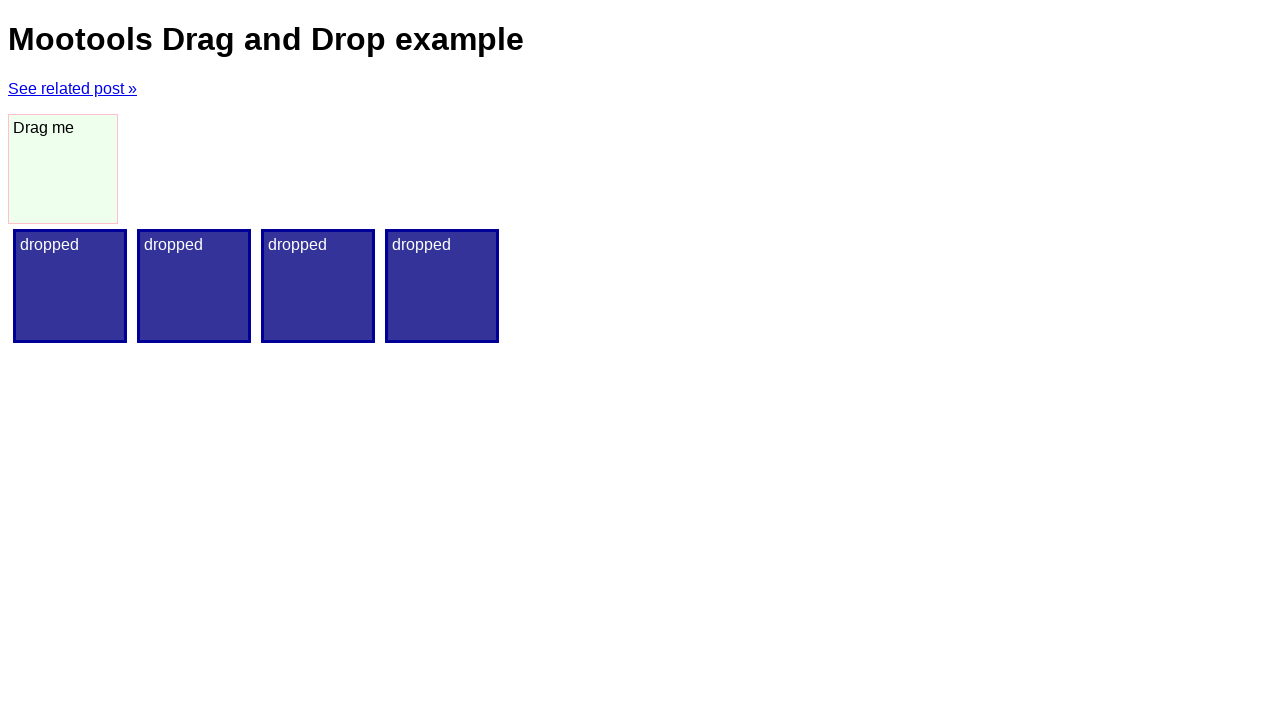

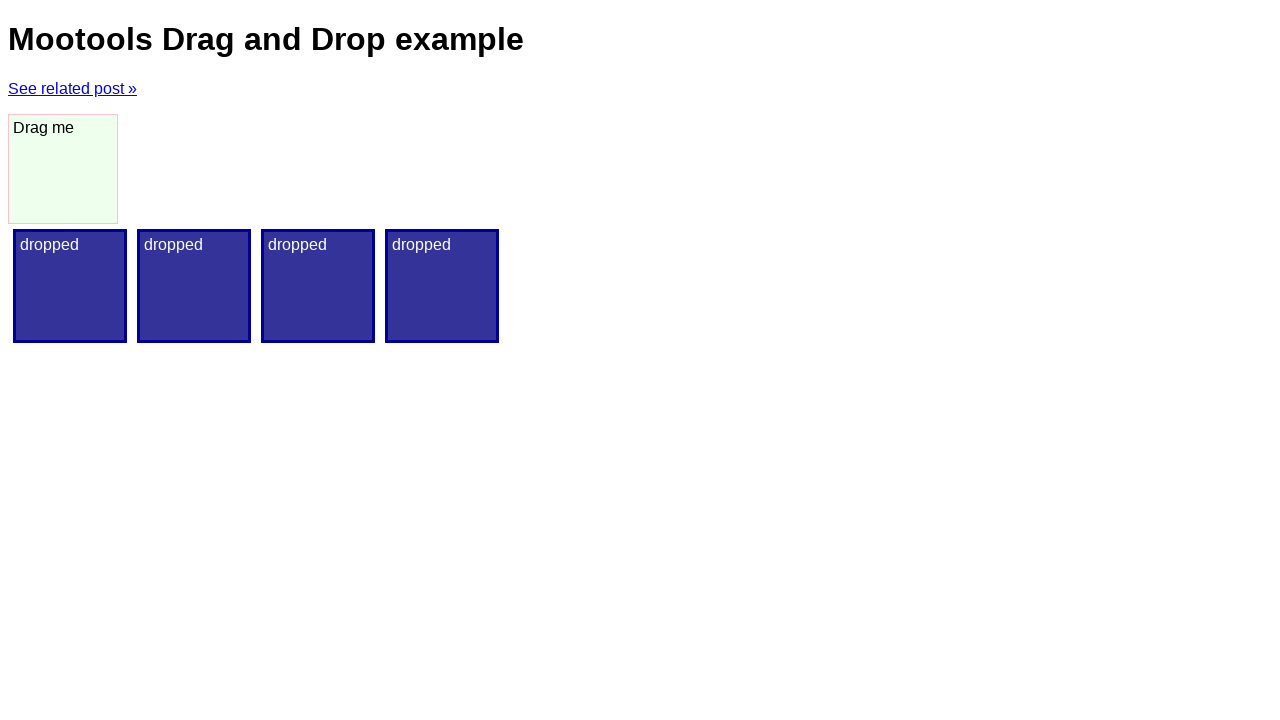